Navigates to the BuyWow e-commerce website and maximizes the browser window to verify the page loads successfully.

Starting URL: https://www.buywow.in/

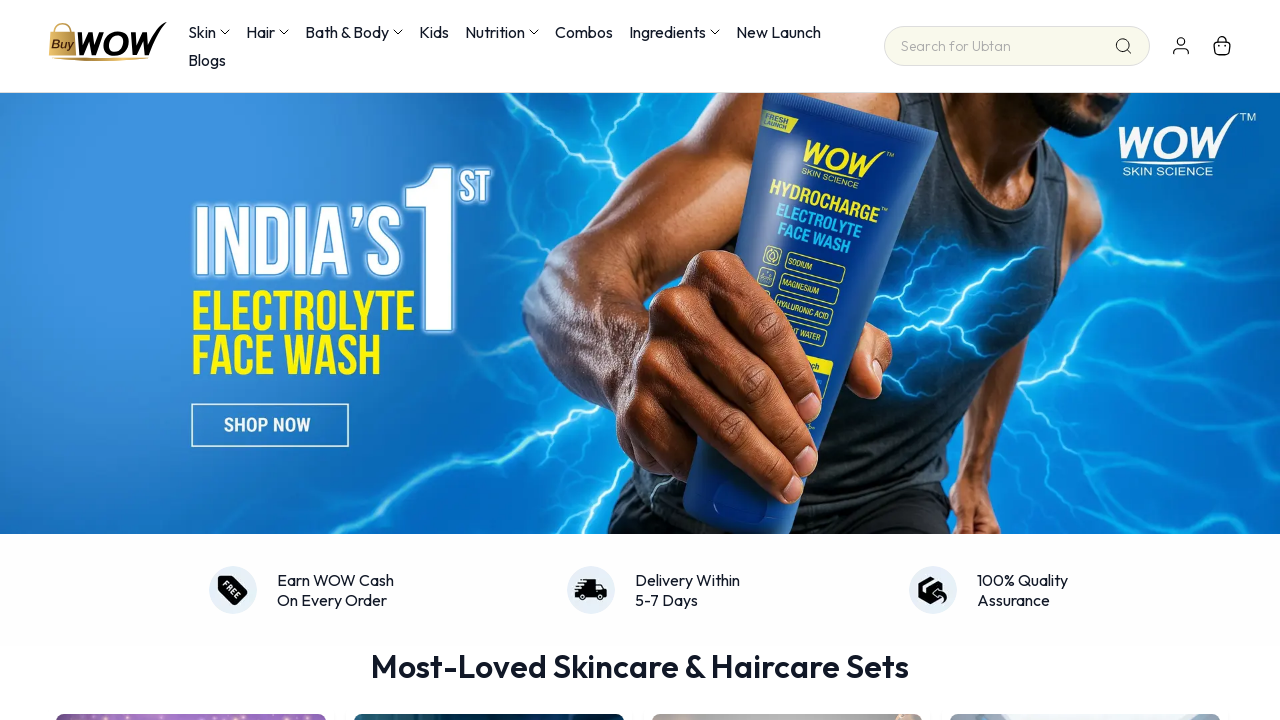

Set viewport to 1920x1080 to maximize browser window
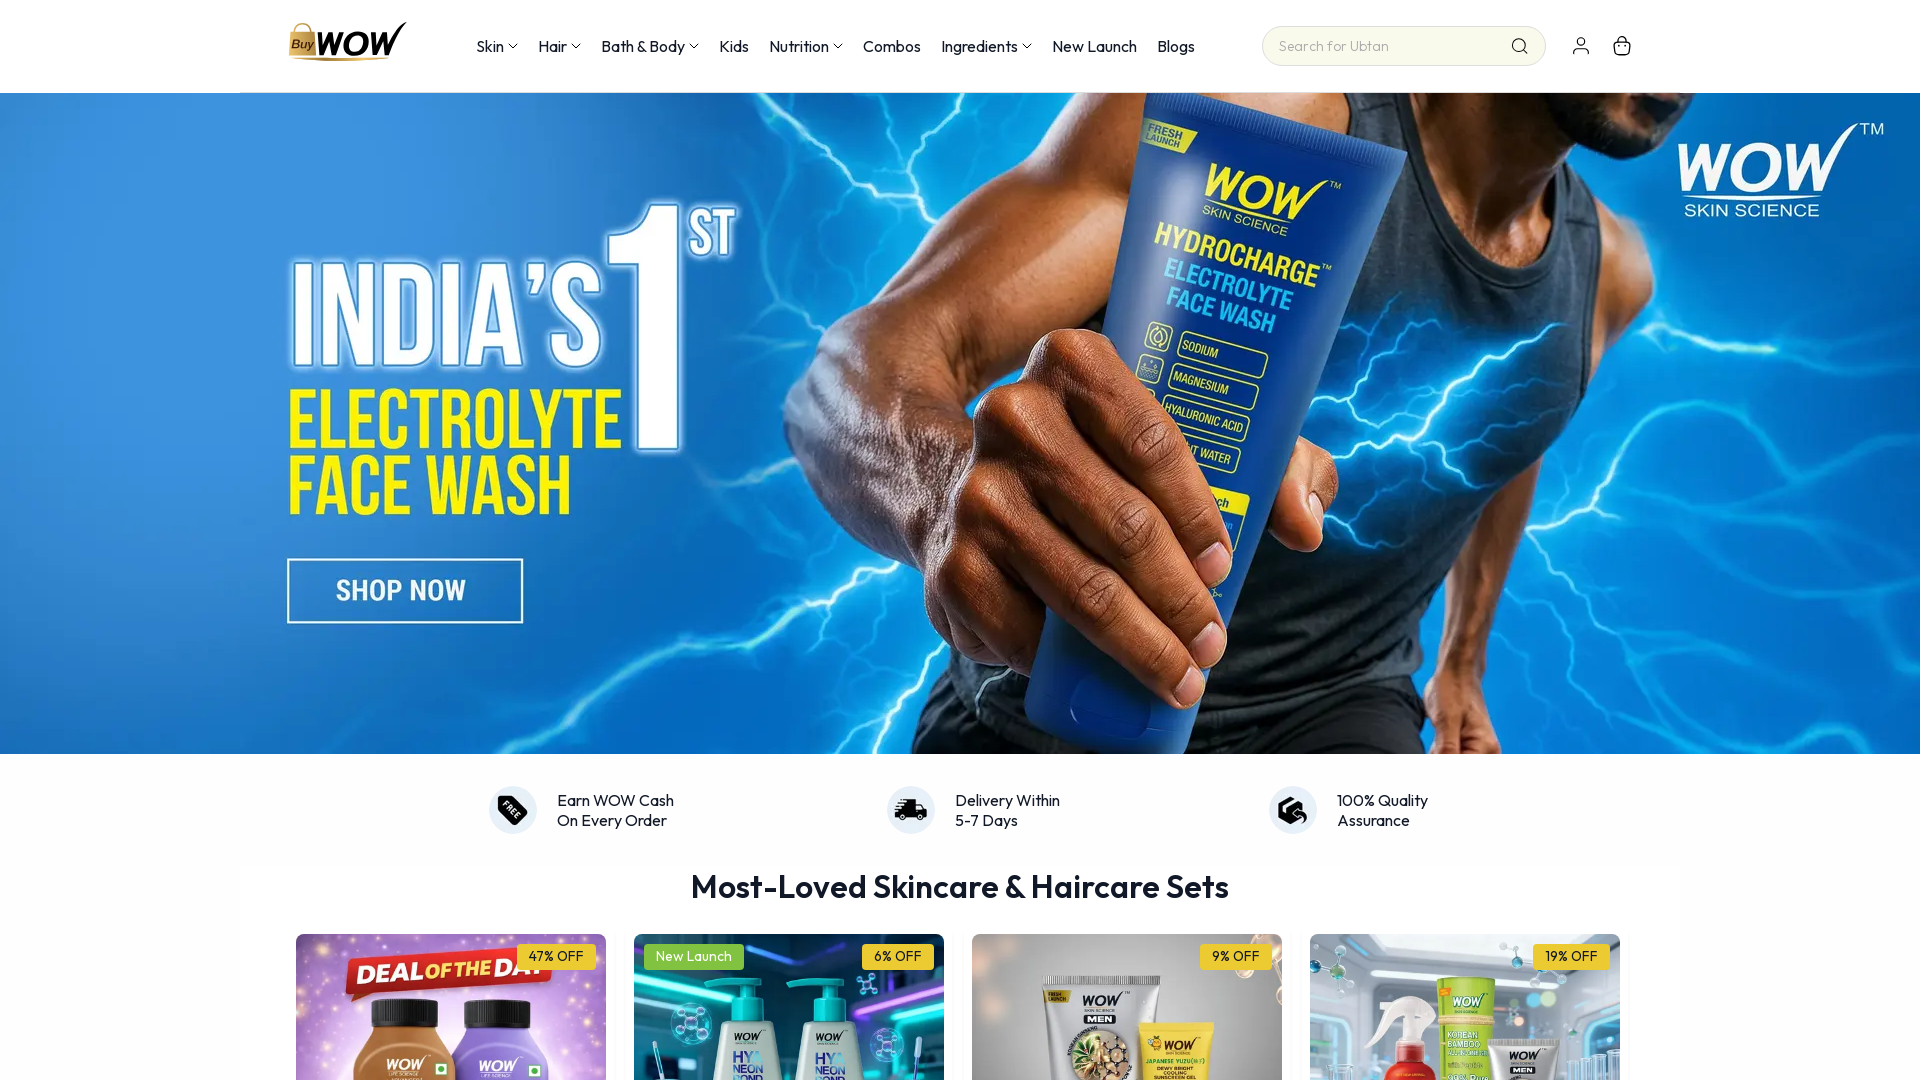

BuyWow e-commerce website page loaded successfully
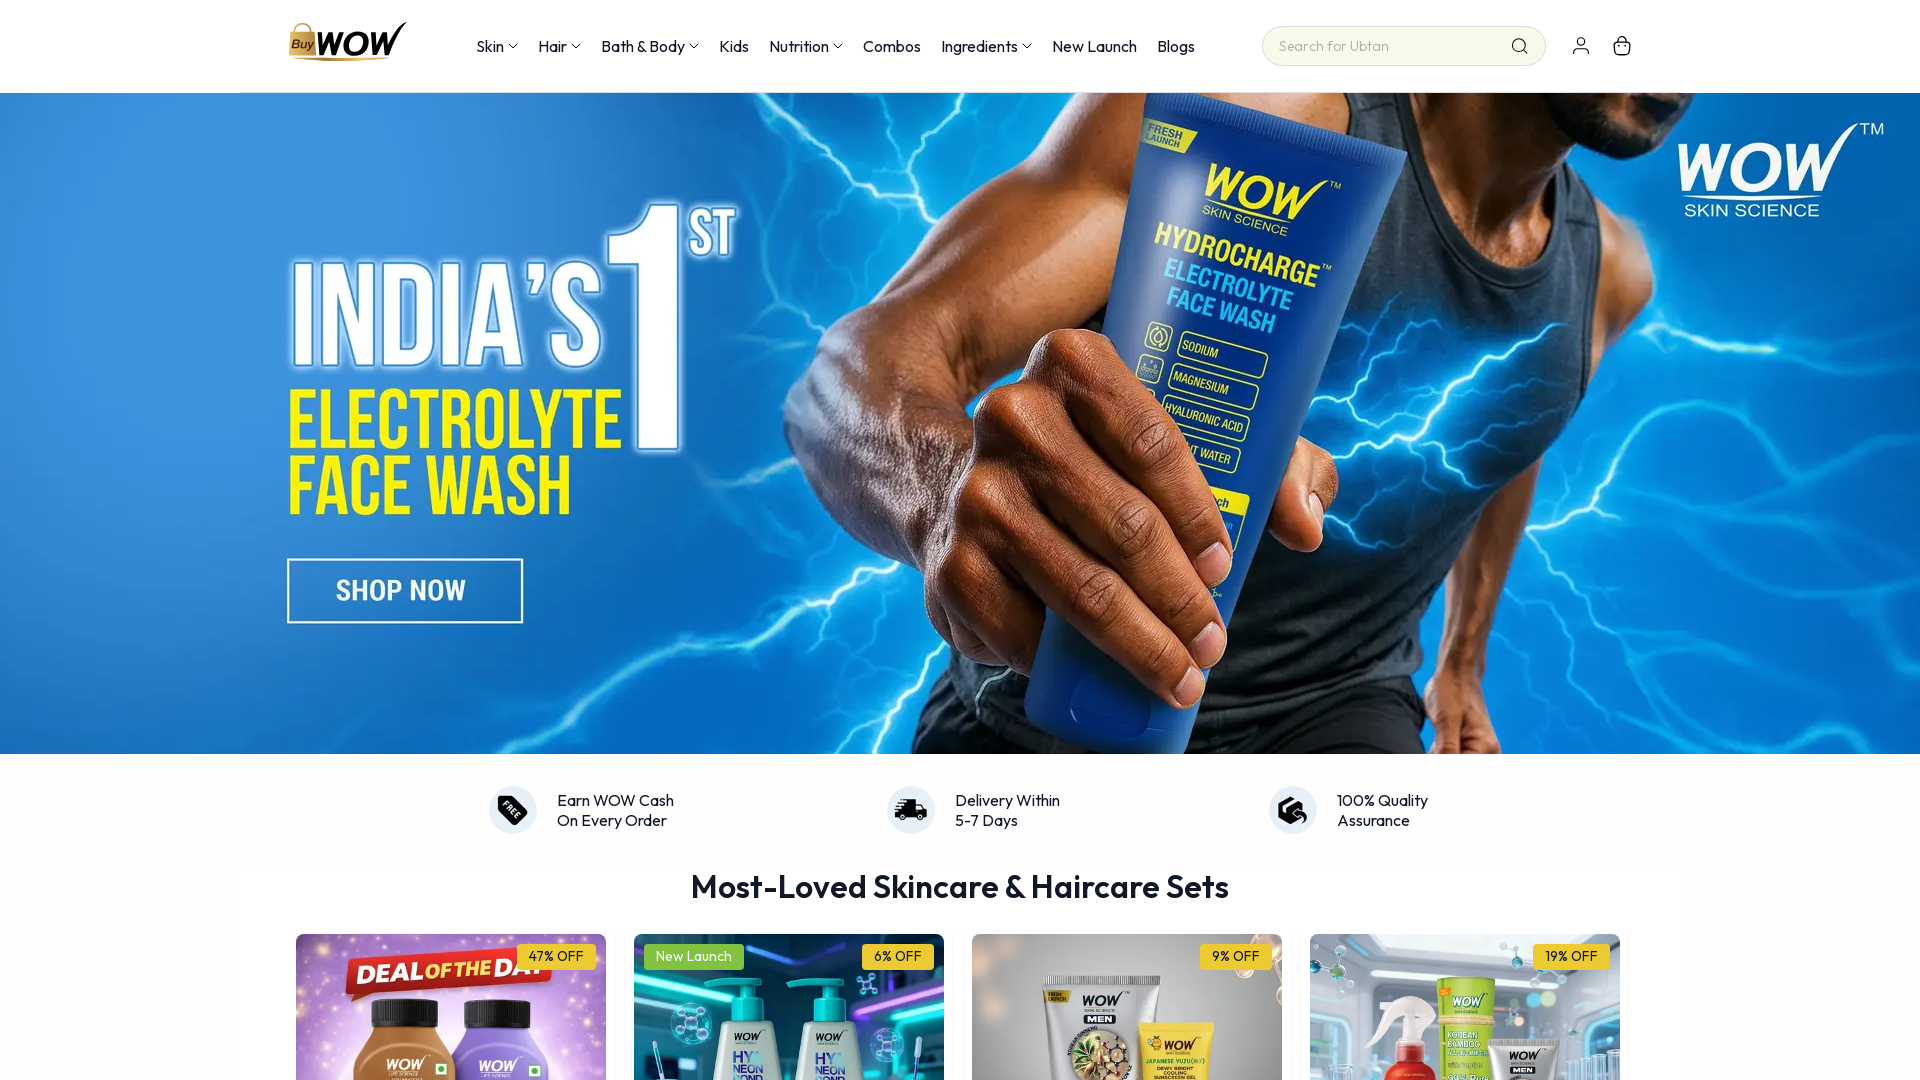

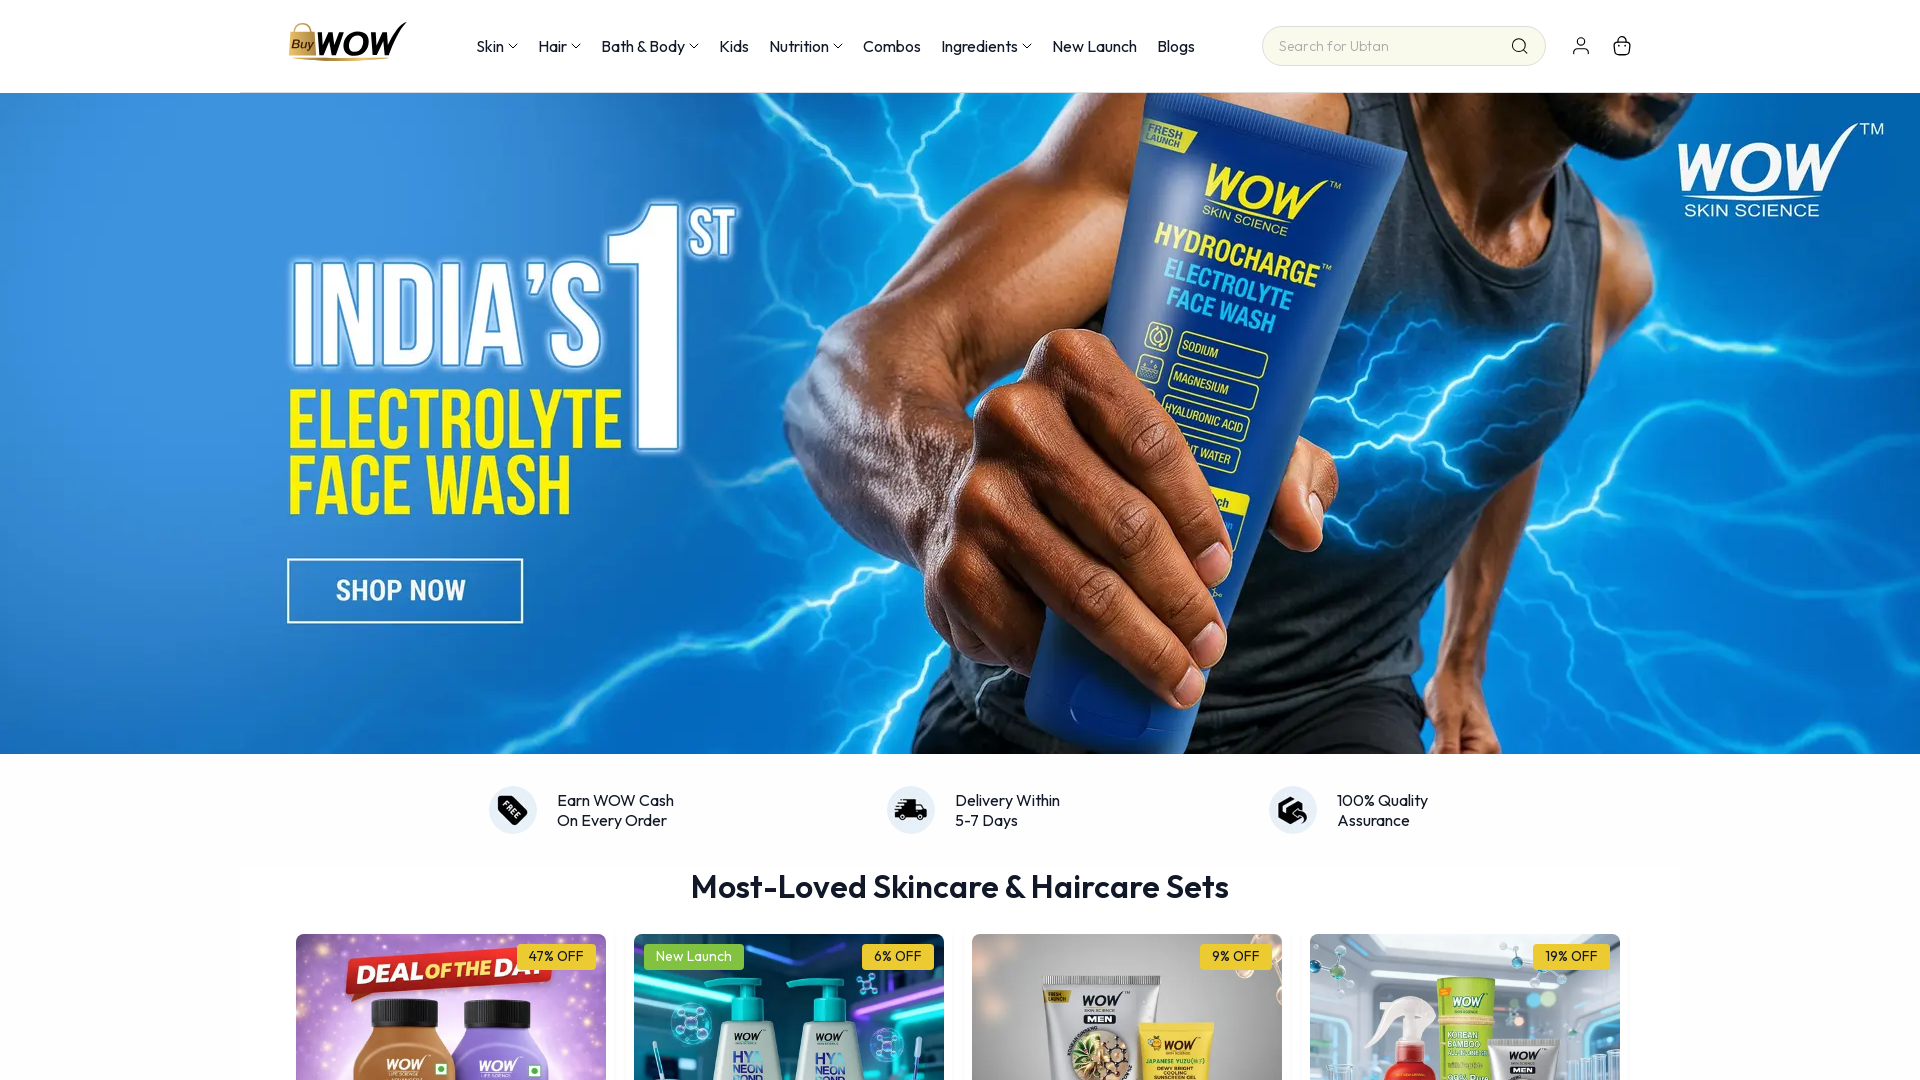